Tests registration form validation with various invalid phone number formats (9 digits, 12 digits, and wrong starting digits)

Starting URL: https://alada.vn/tai-khoan/dang-ky.html

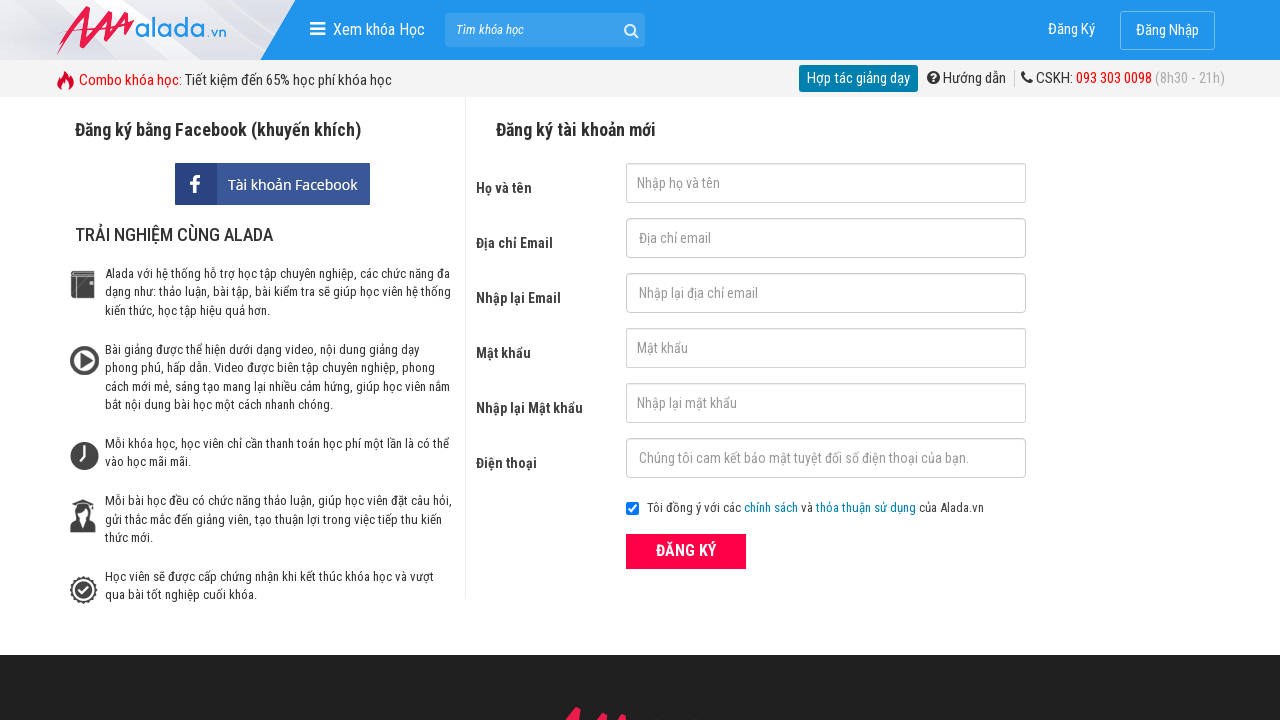

Cleared first name field on input#txtFirstname
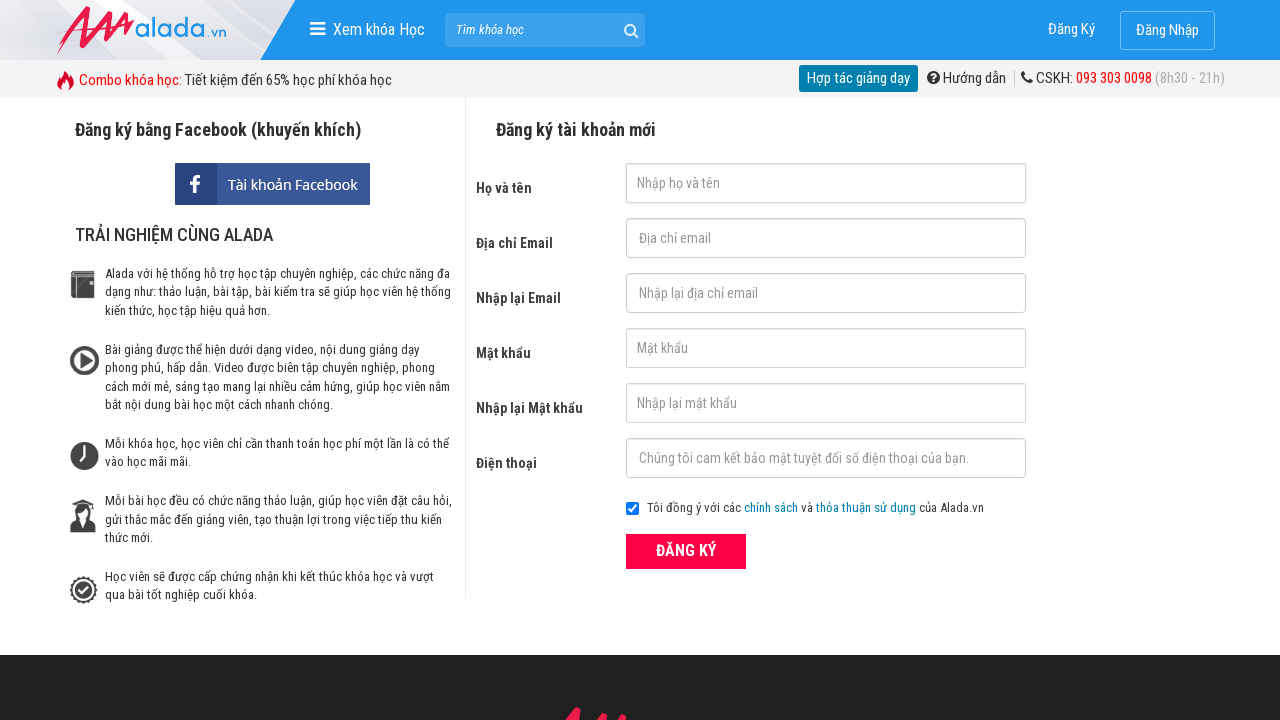

Cleared email field on input#txtEmail
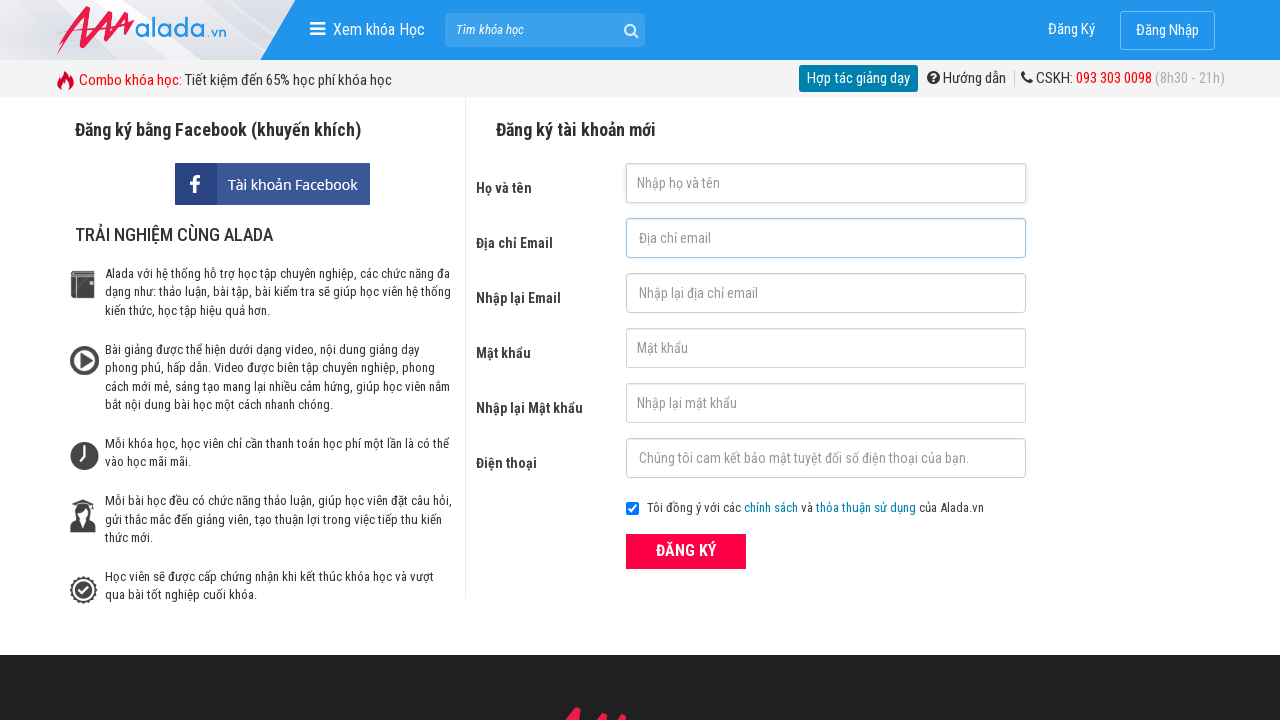

Cleared confirm email field on input#txtCEmail
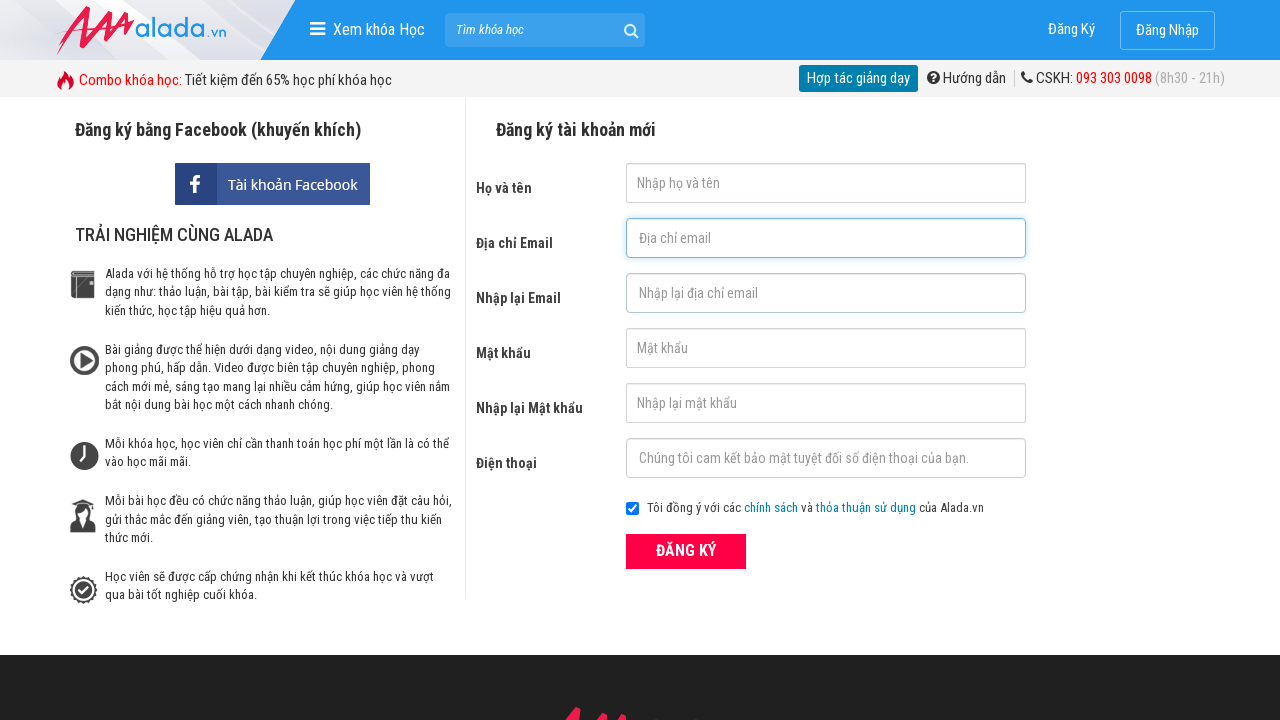

Cleared password field on input#txtPassword
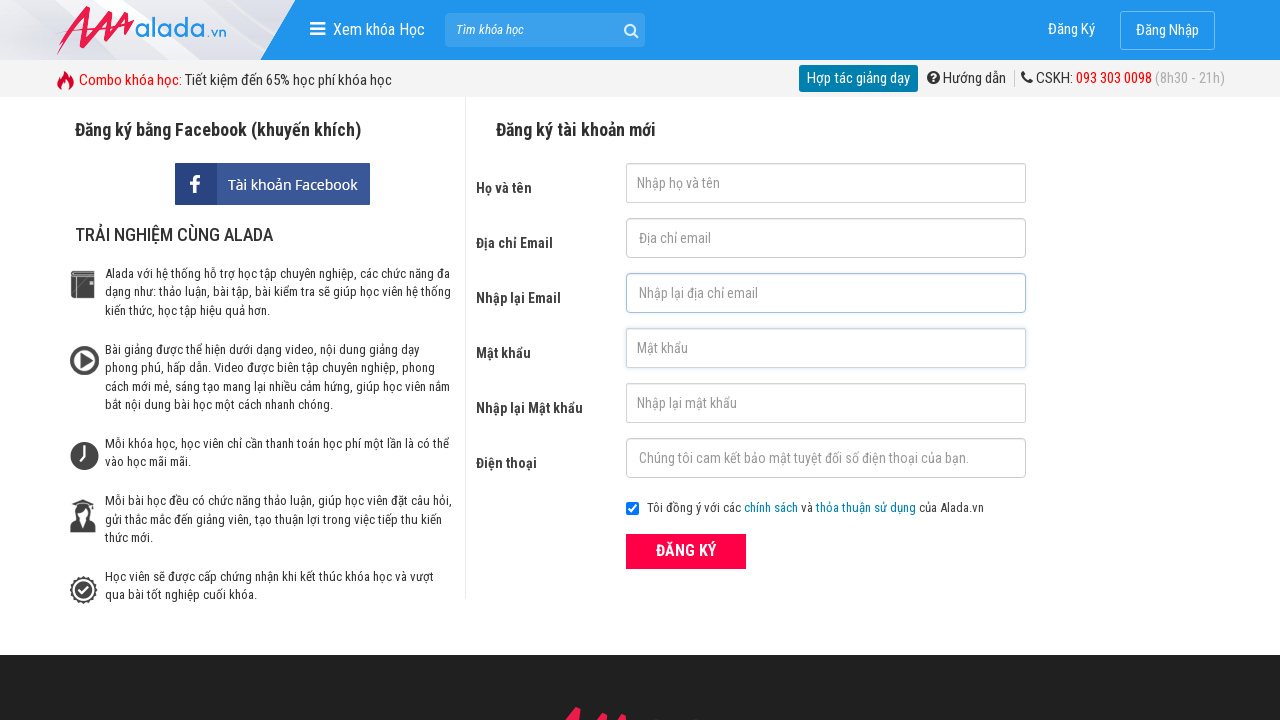

Cleared confirm password field on input#txtCPassword
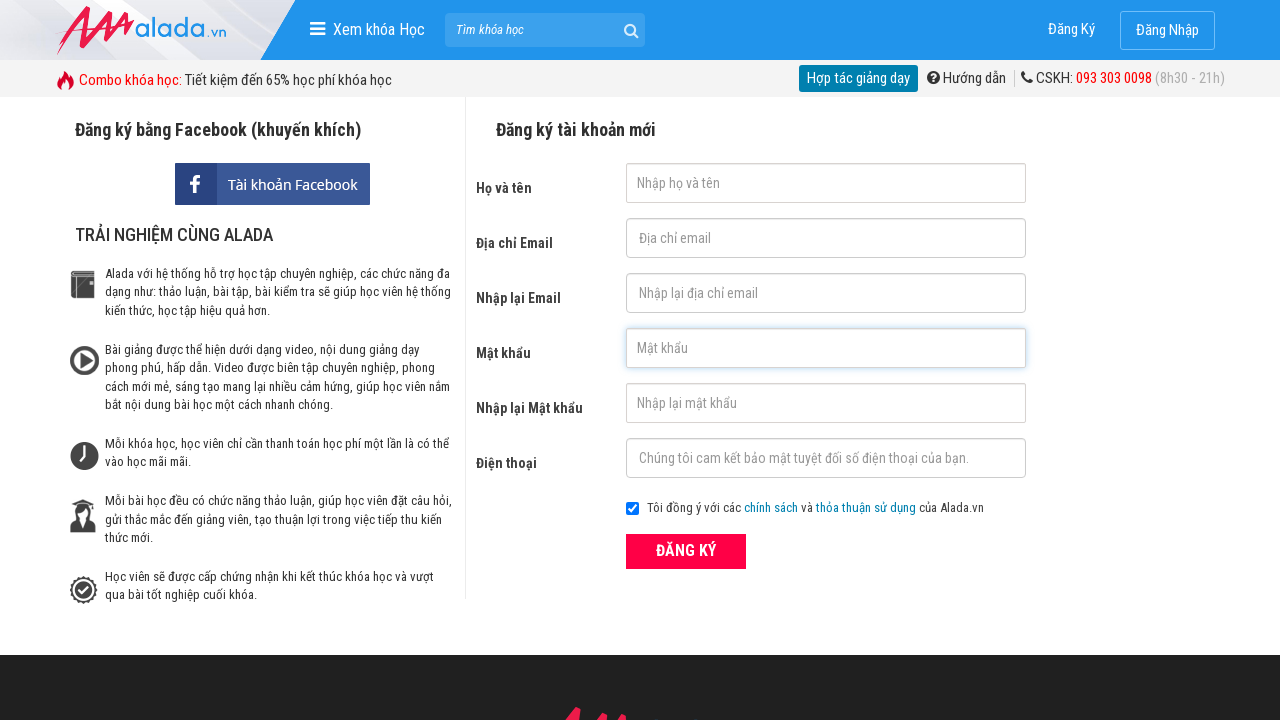

Cleared phone field on input#txtPhone
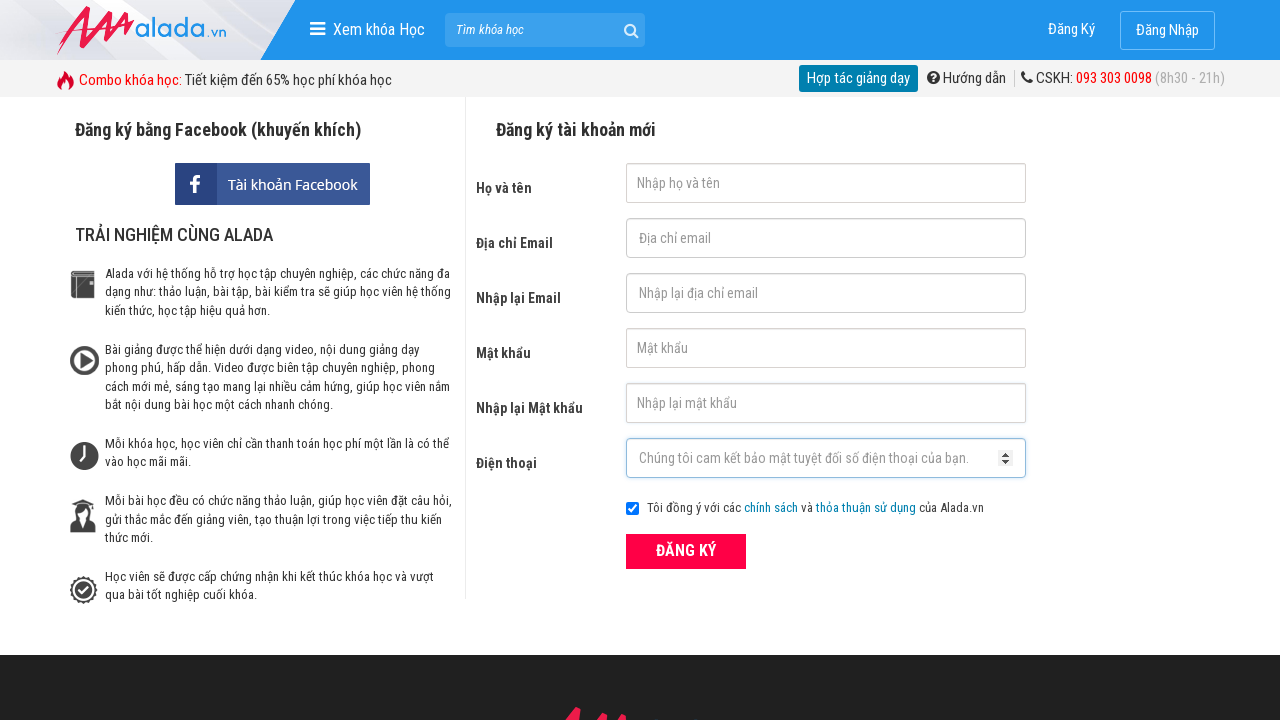

Filled first name with 'Hoàng Hải' on input#txtFirstname
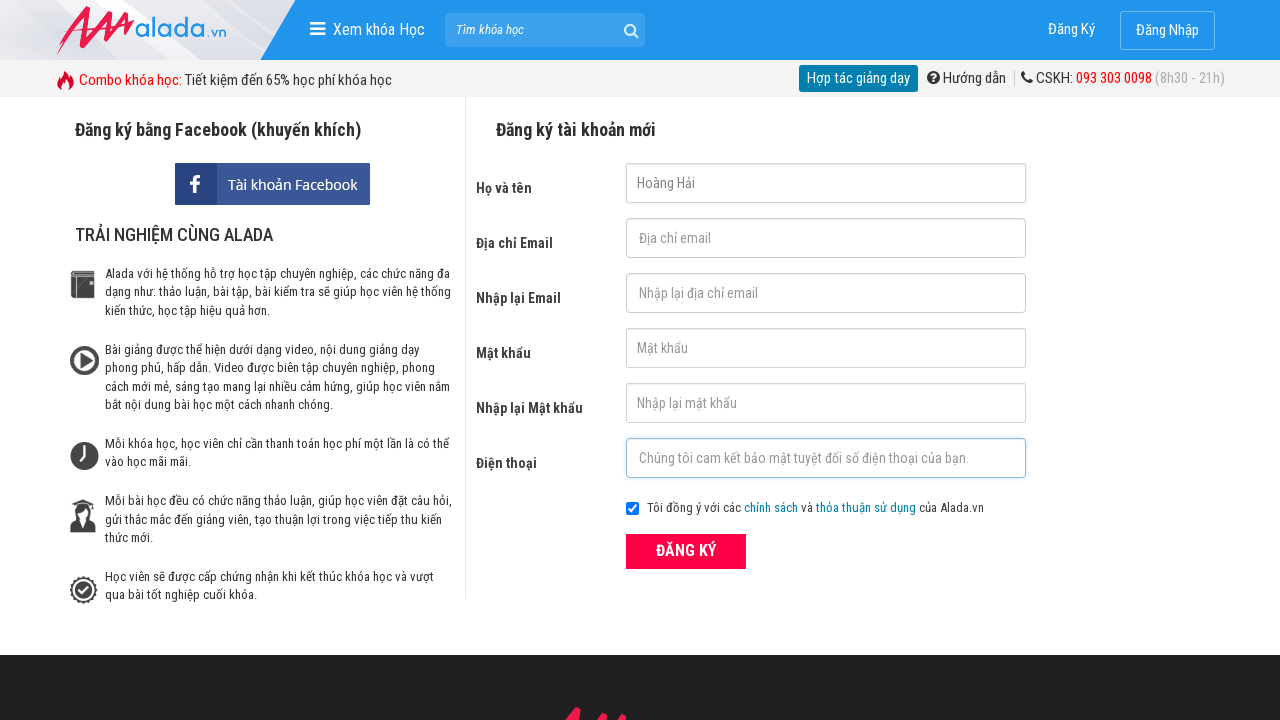

Filled email with 'hai@gmail.com' on input#txtEmail
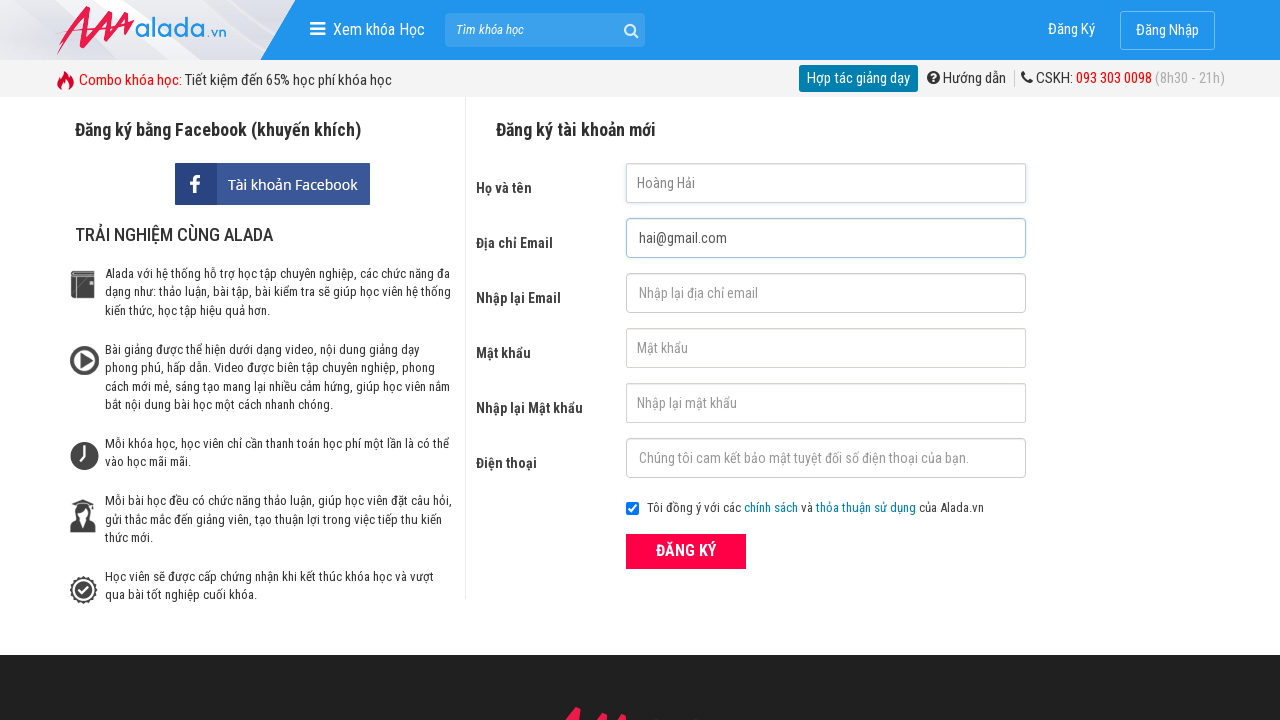

Filled confirm email with 'hai@gmail.com' on input#txtCEmail
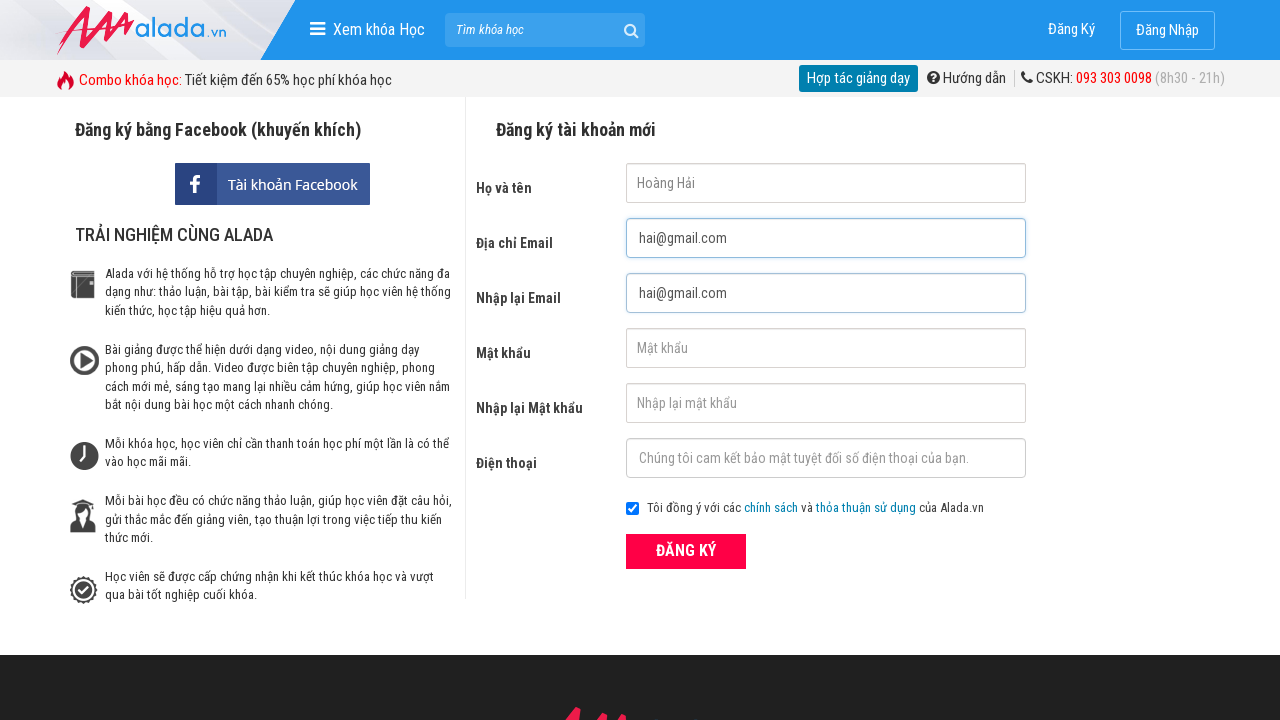

Filled password with 'Abc@123' on input#txtPassword
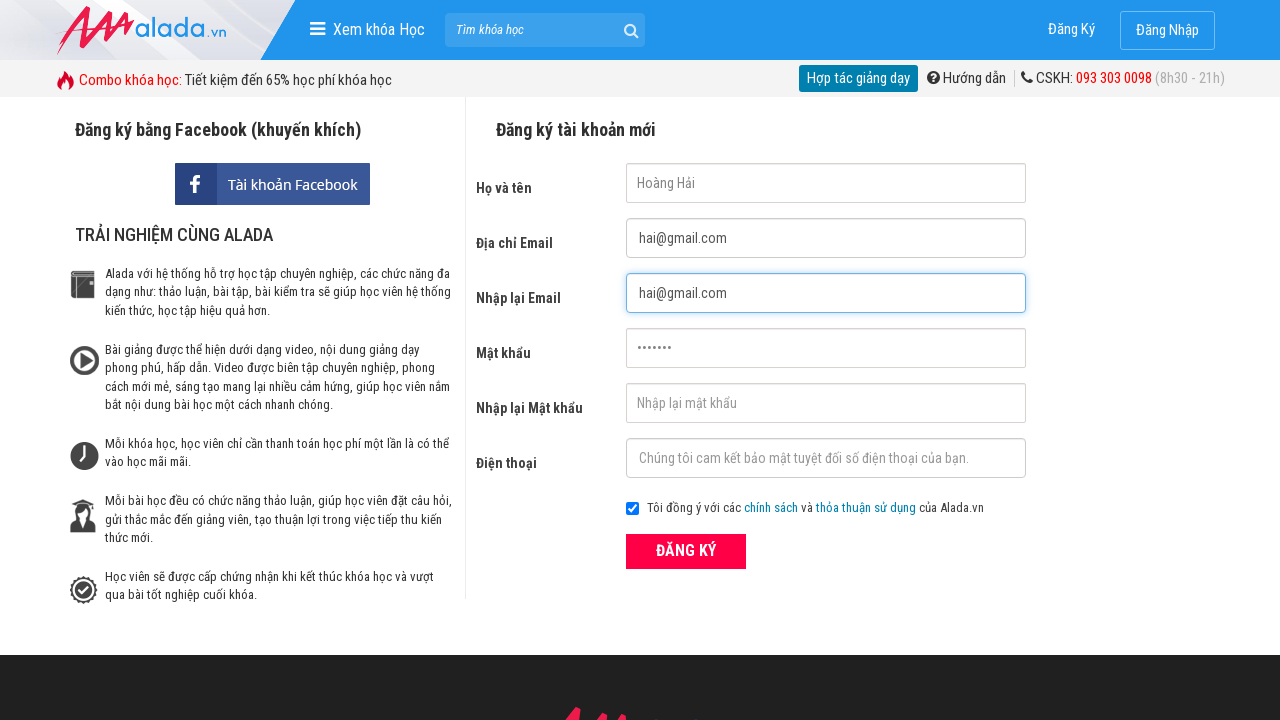

Filled confirm password with 'Abc@123' on input#txtCPassword
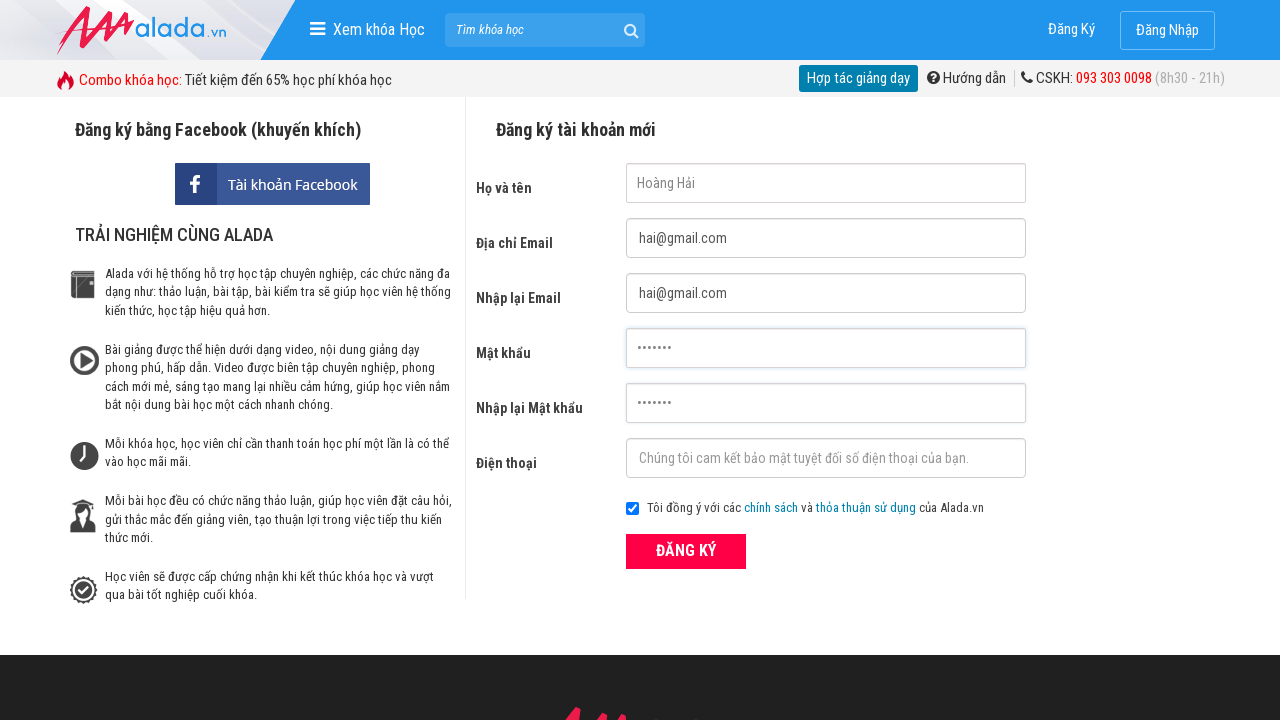

Filled phone field with 9-digit number '098765432' on input#txtPhone
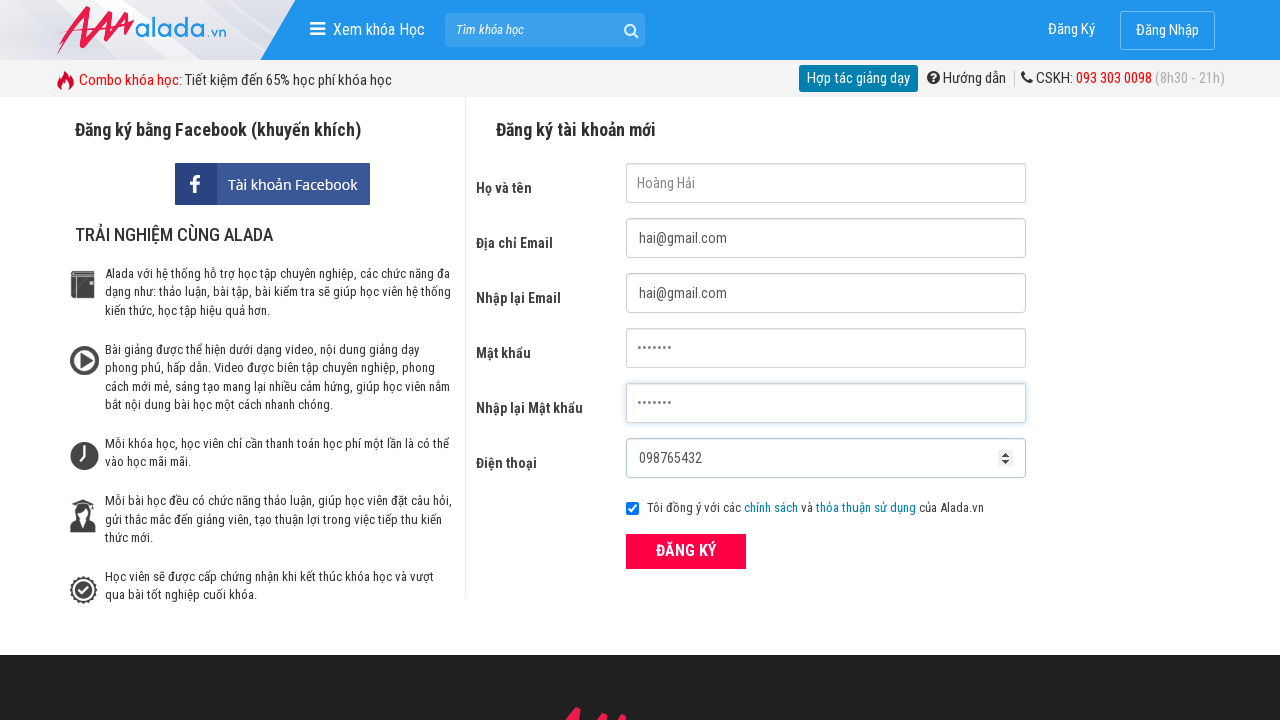

Clicked submit button to test 9-digit phone validation at (686, 551) on button[type='submit']
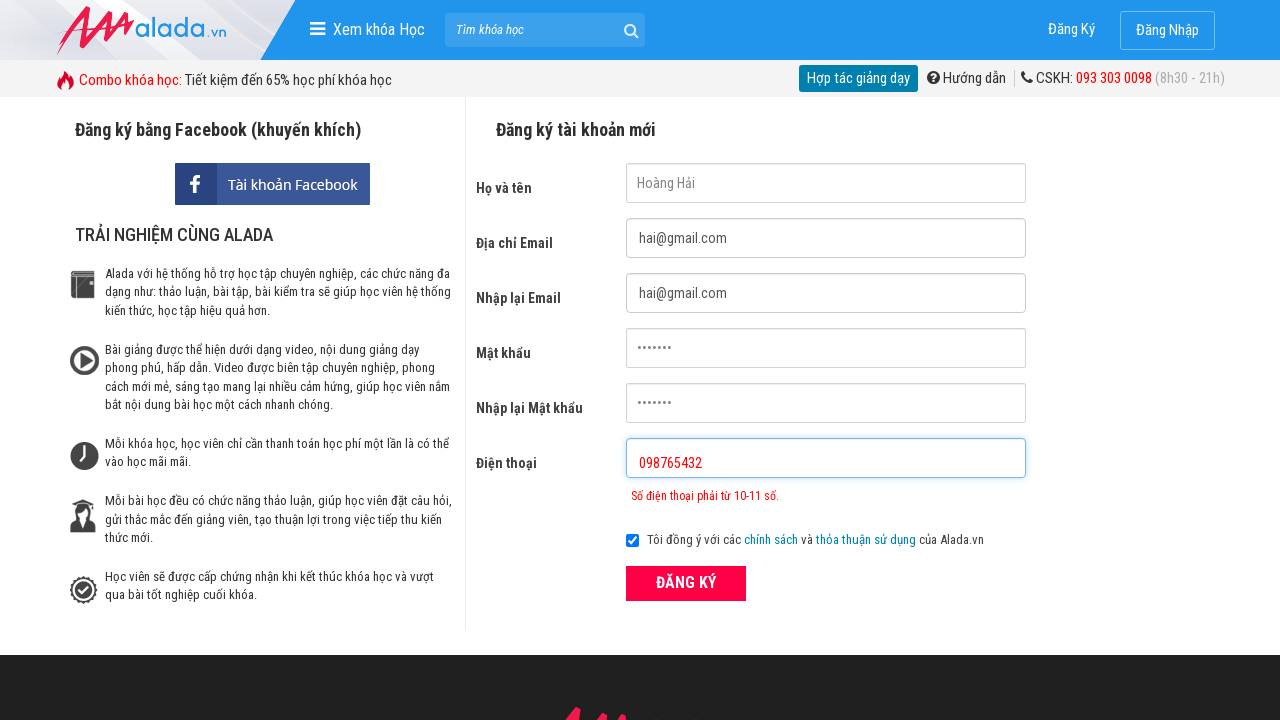

Phone error message appeared for 9-digit number
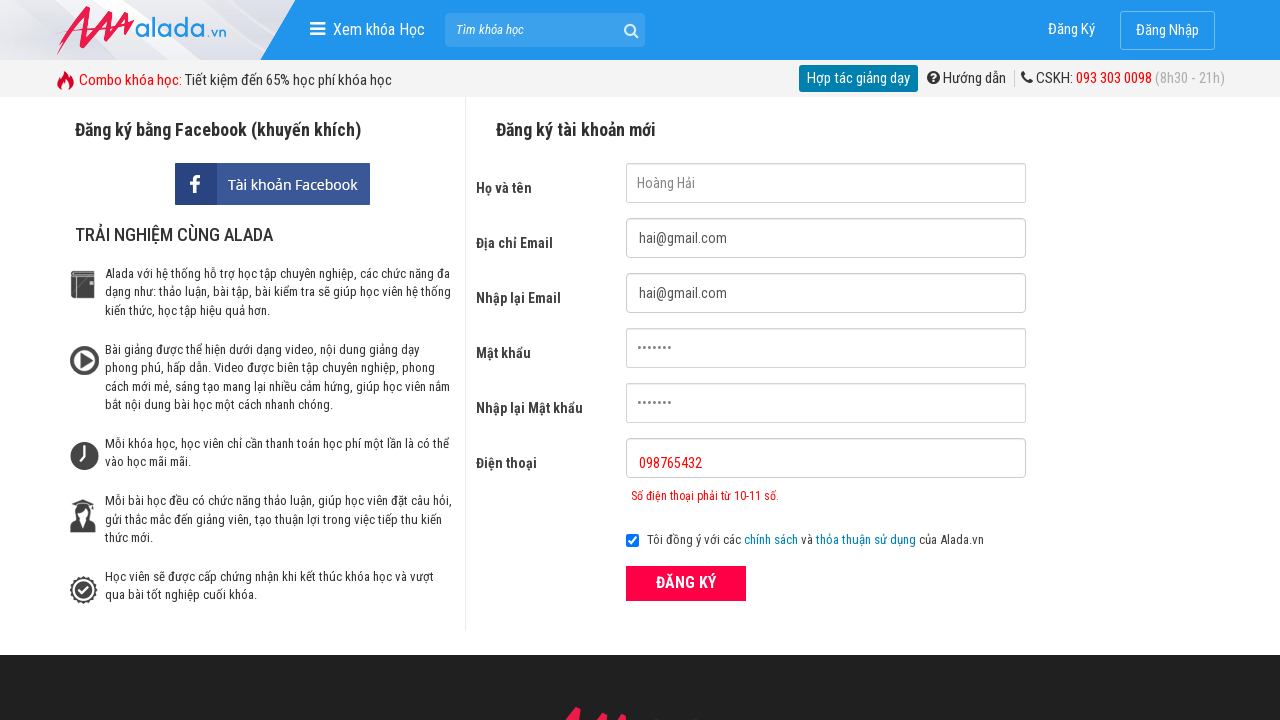

Cleared phone field on input#txtPhone
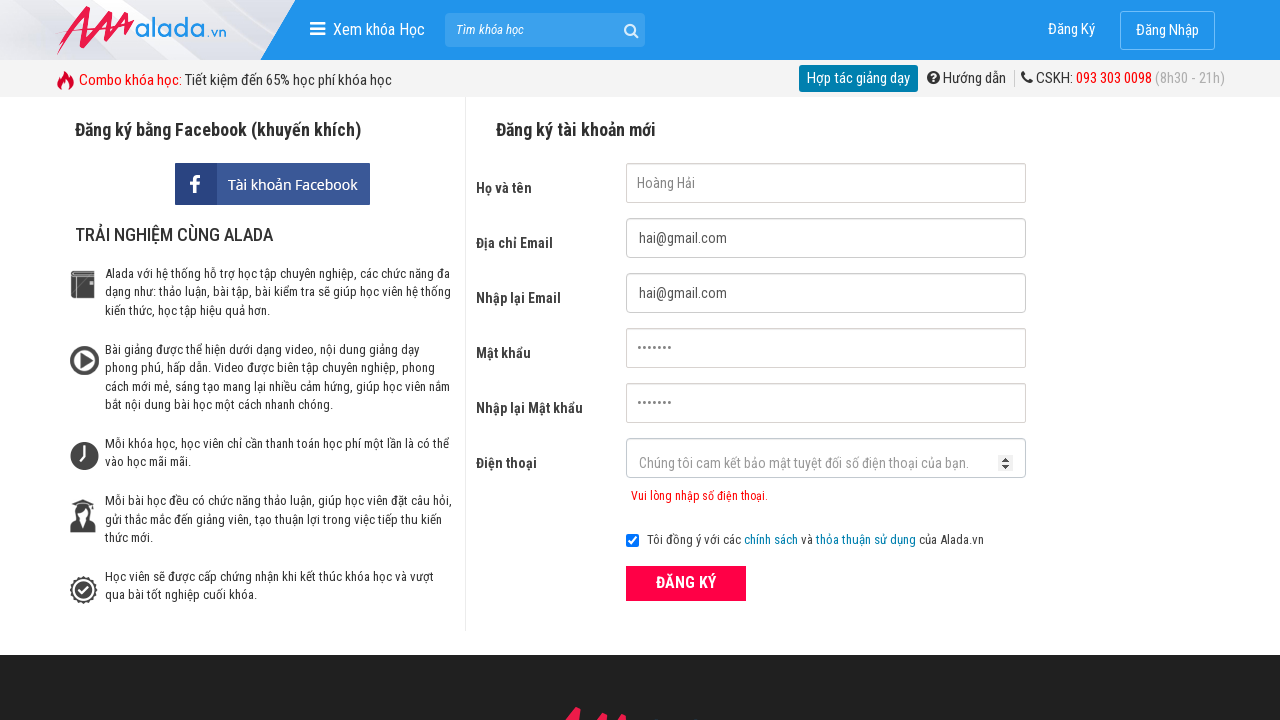

Filled phone field with 12-digit number '098765432100' on input#txtPhone
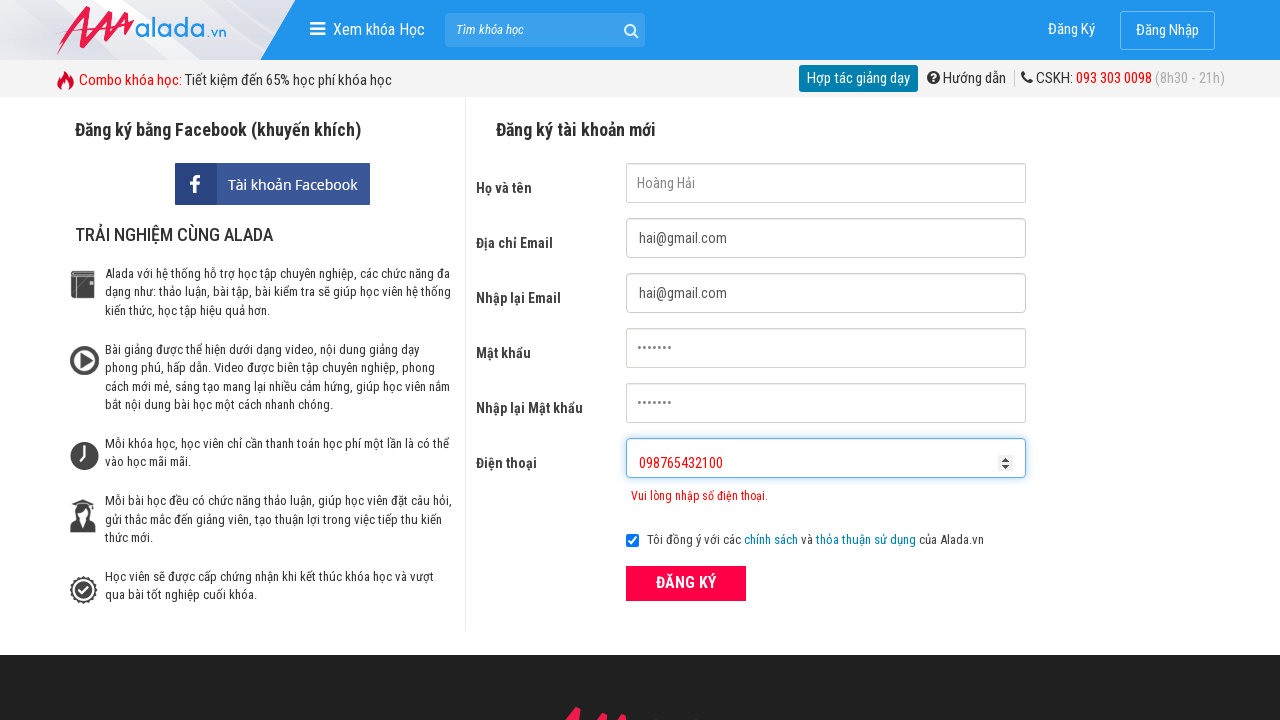

Clicked submit button to test 12-digit phone validation at (686, 583) on button[type='submit']
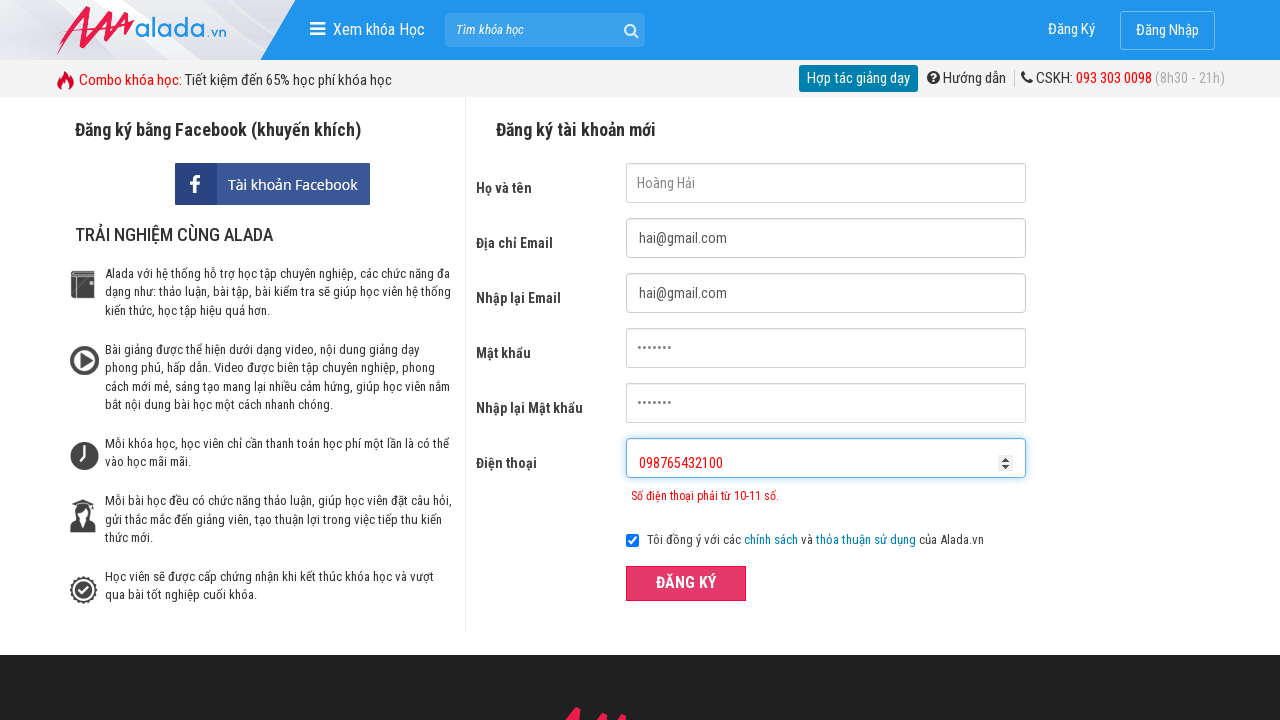

Cleared phone field on input#txtPhone
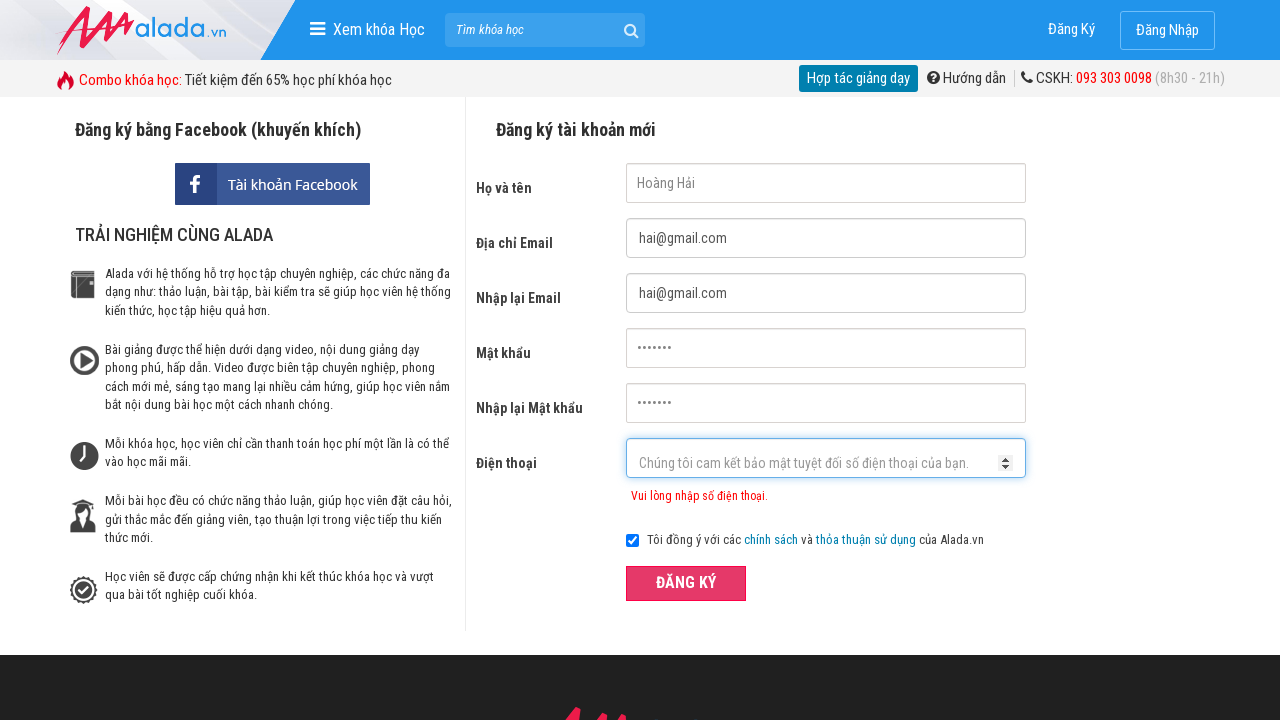

Filled phone field with invalid starting digit '1987654321' on input#txtPhone
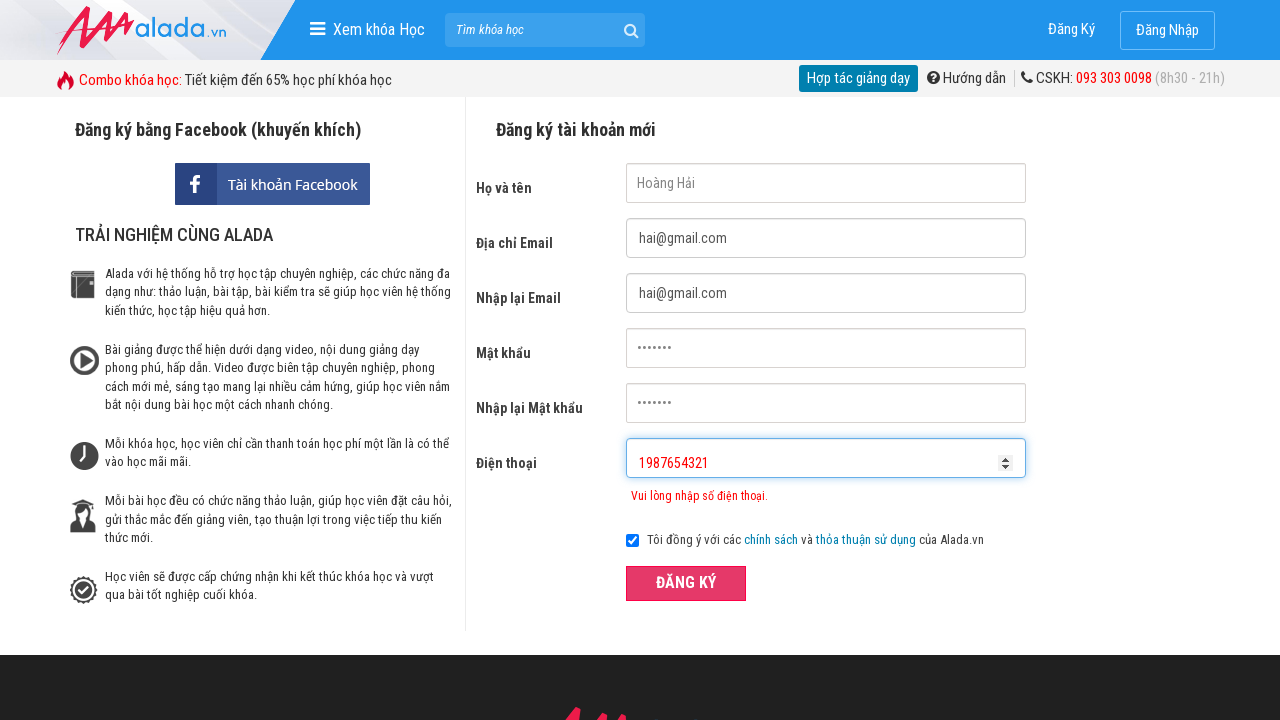

Clicked submit button to test phone with wrong starting digit at (686, 583) on button[type='submit']
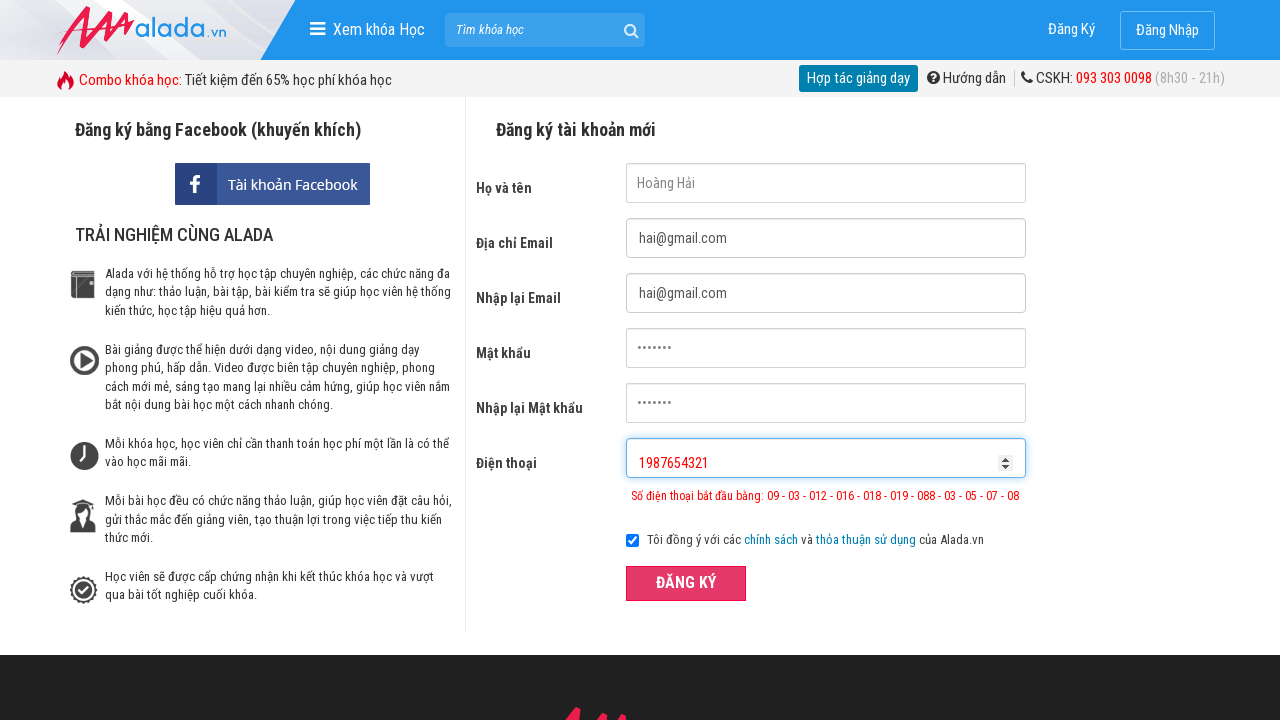

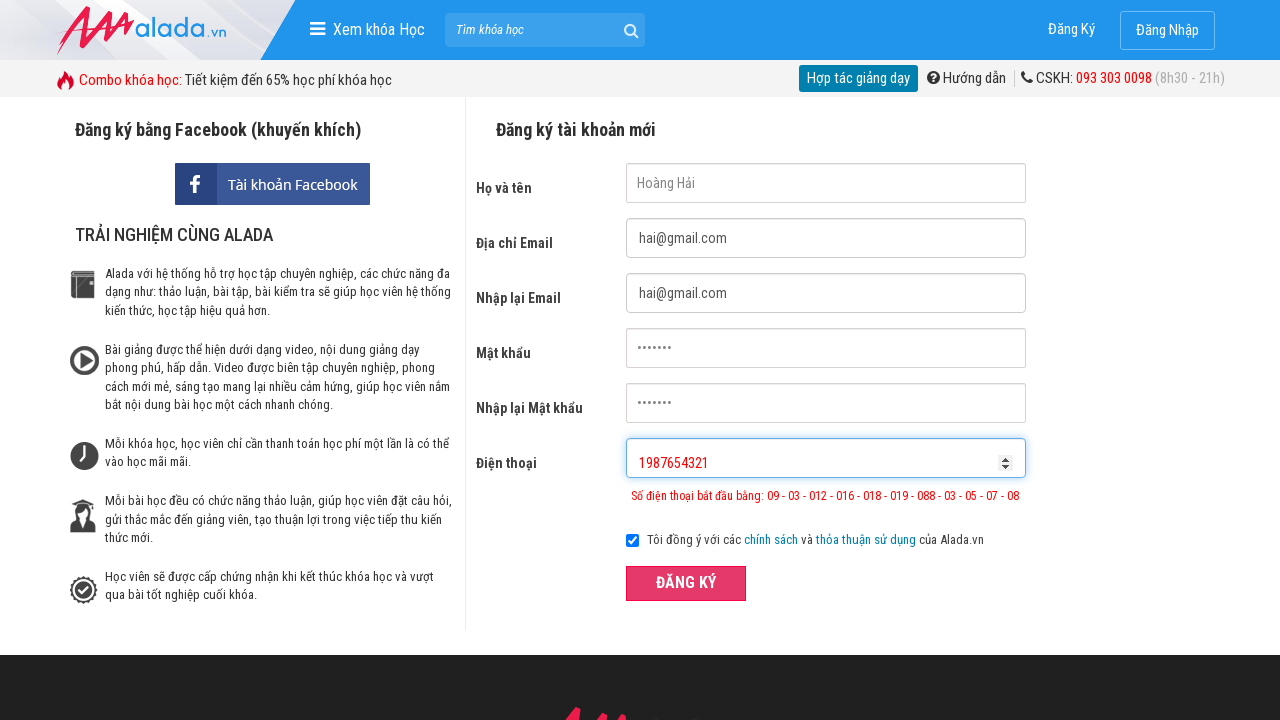